Tests the Baltimore Housing demolition search functionality by selecting a neighborhood from a dropdown menu, clicking the search button, and verifying results are displayed.

Starting URL: https://cels.baltimorehousing.org/Search_DEM_Map.aspx

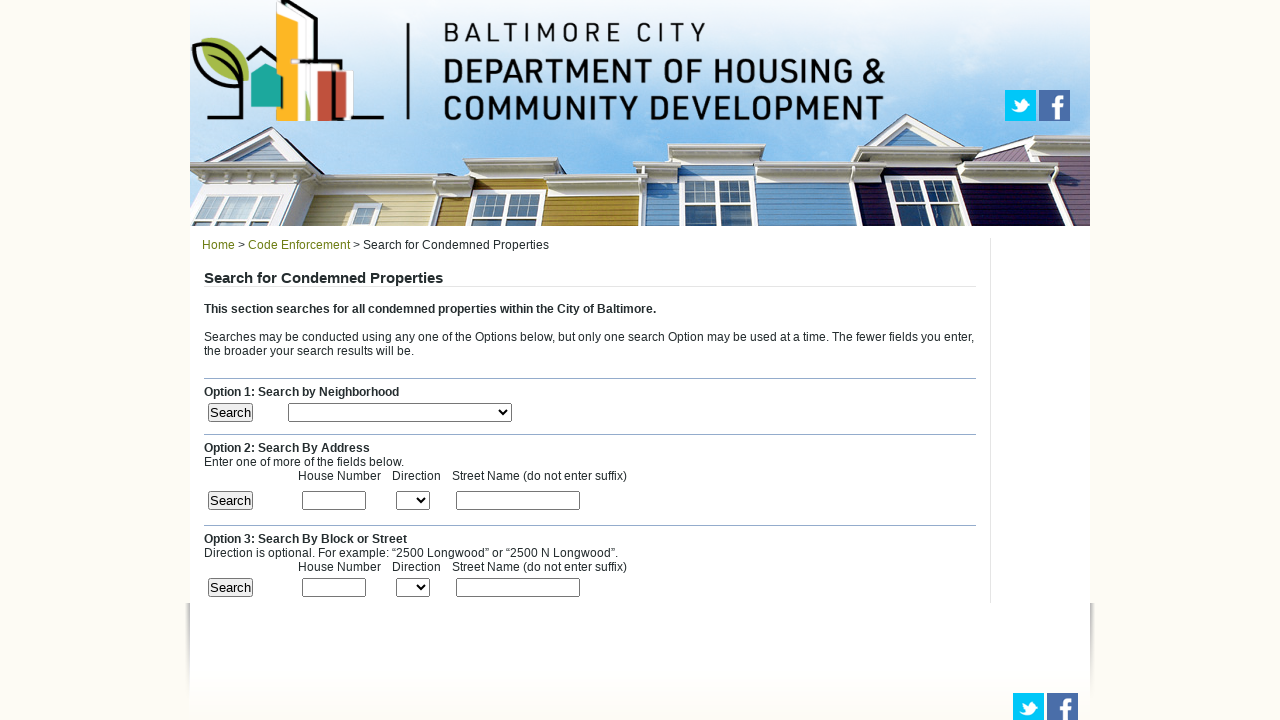

Neighborhood dropdown element loaded
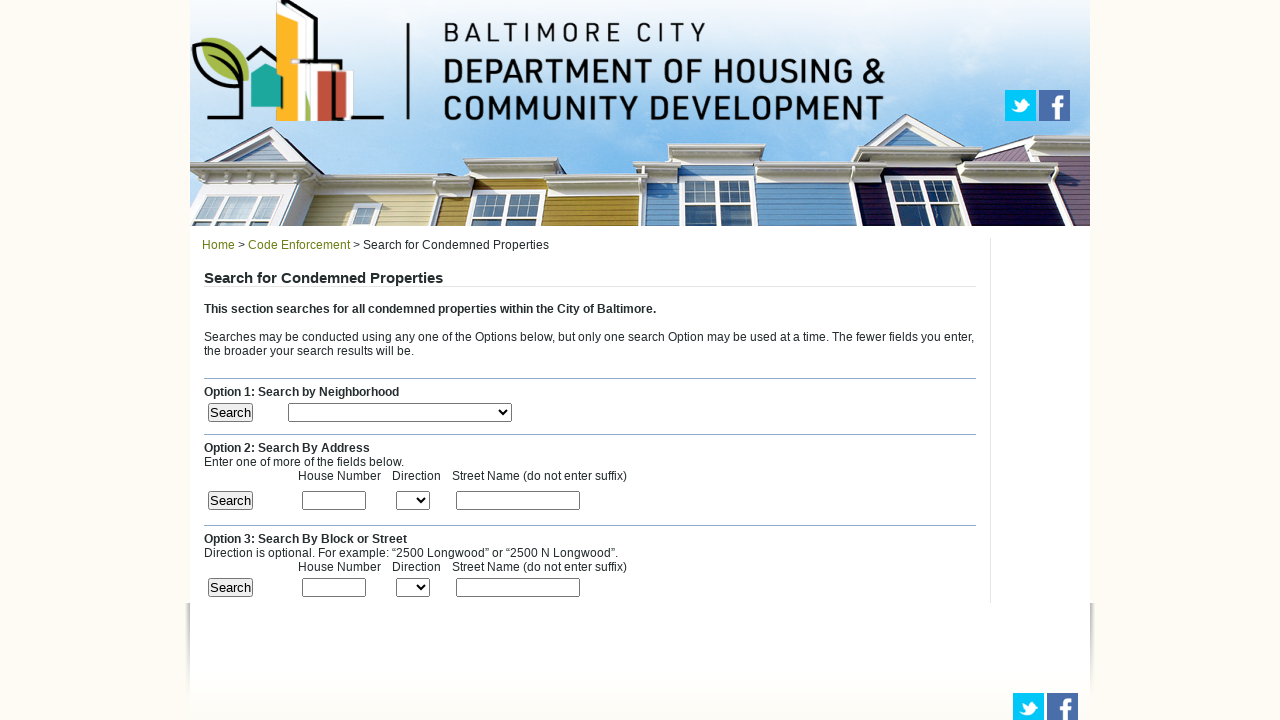

Selected 'ABELL' neighborhood from dropdown menu on #ctl00_ContentPlaceHolder1_lstLoc
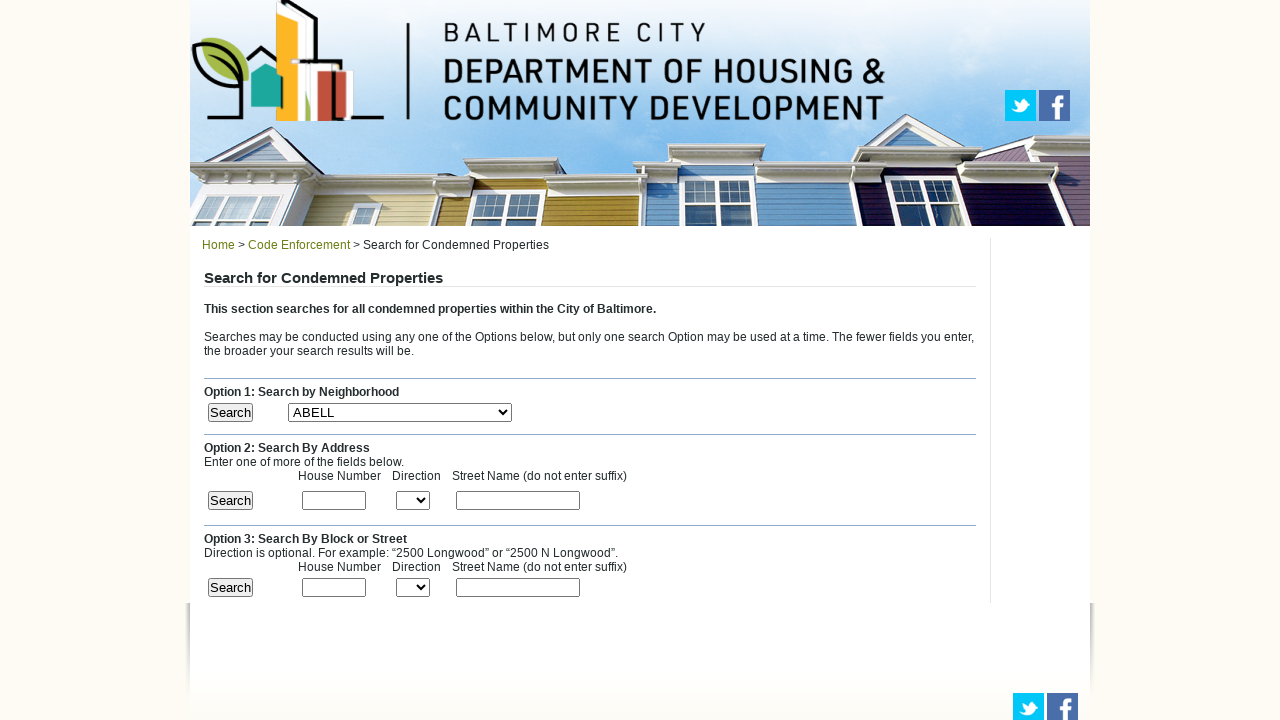

Clicked search button to query demolition records at (230, 412) on #ctl00_ContentPlaceHolder1_btNB
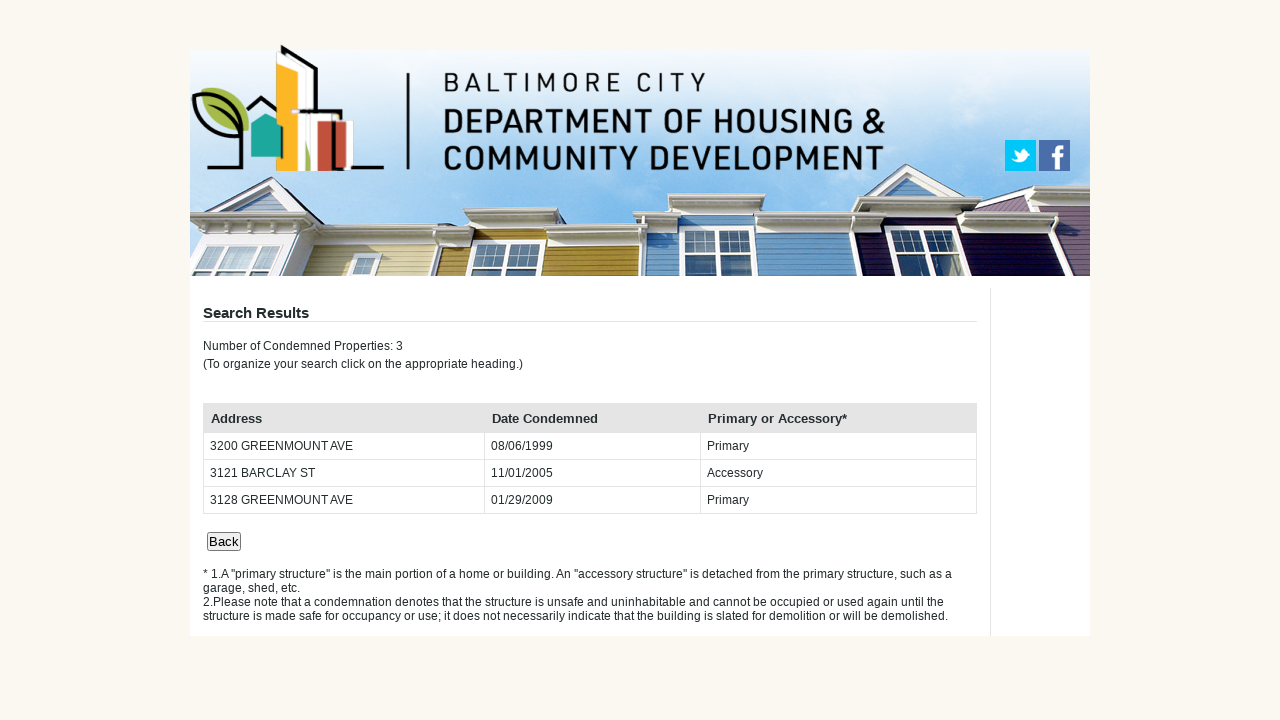

Search results table loaded with demolition data
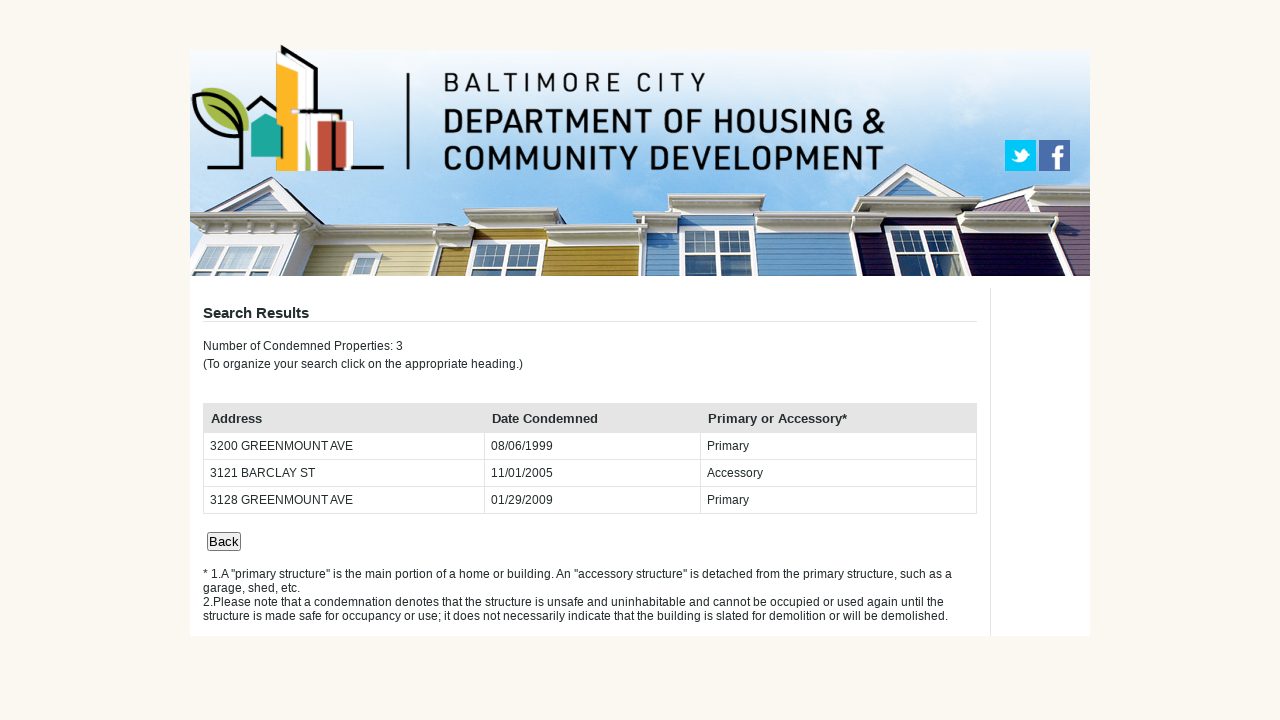

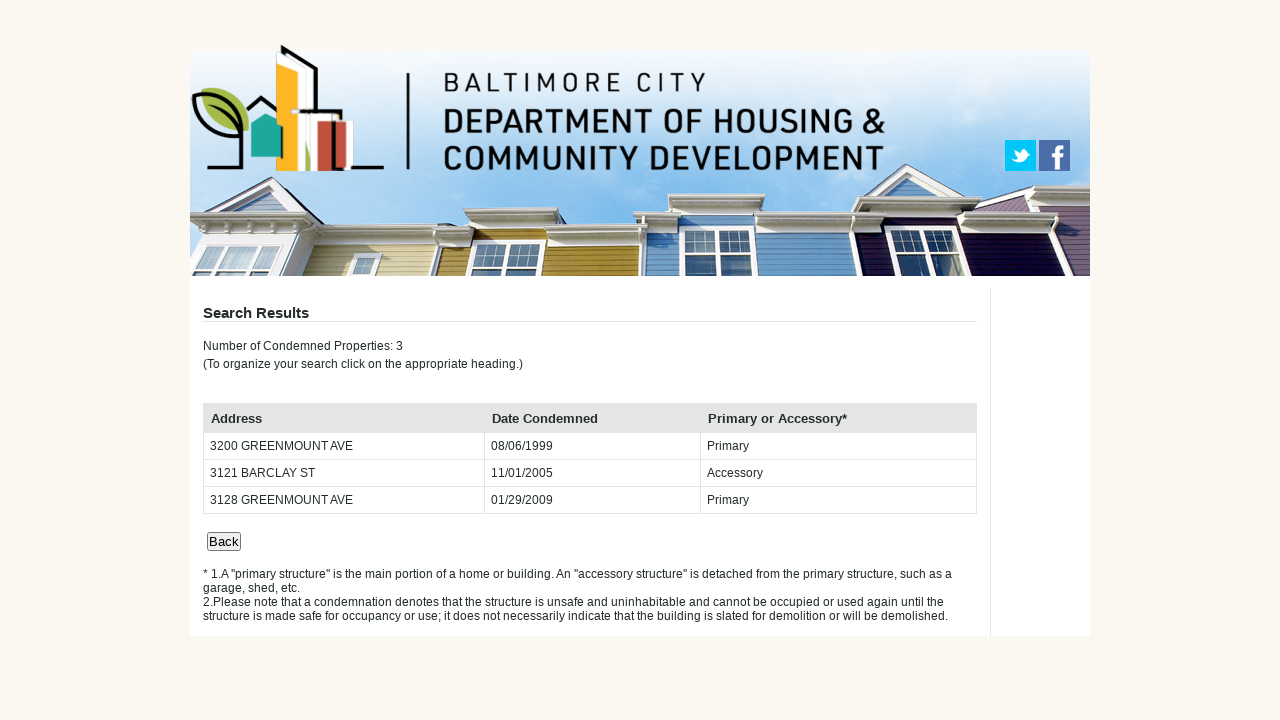